Tests dynamic properties by waiting for buttons to become enabled/visible and for color changes after a delay.

Starting URL: https://demoqa.com/elements

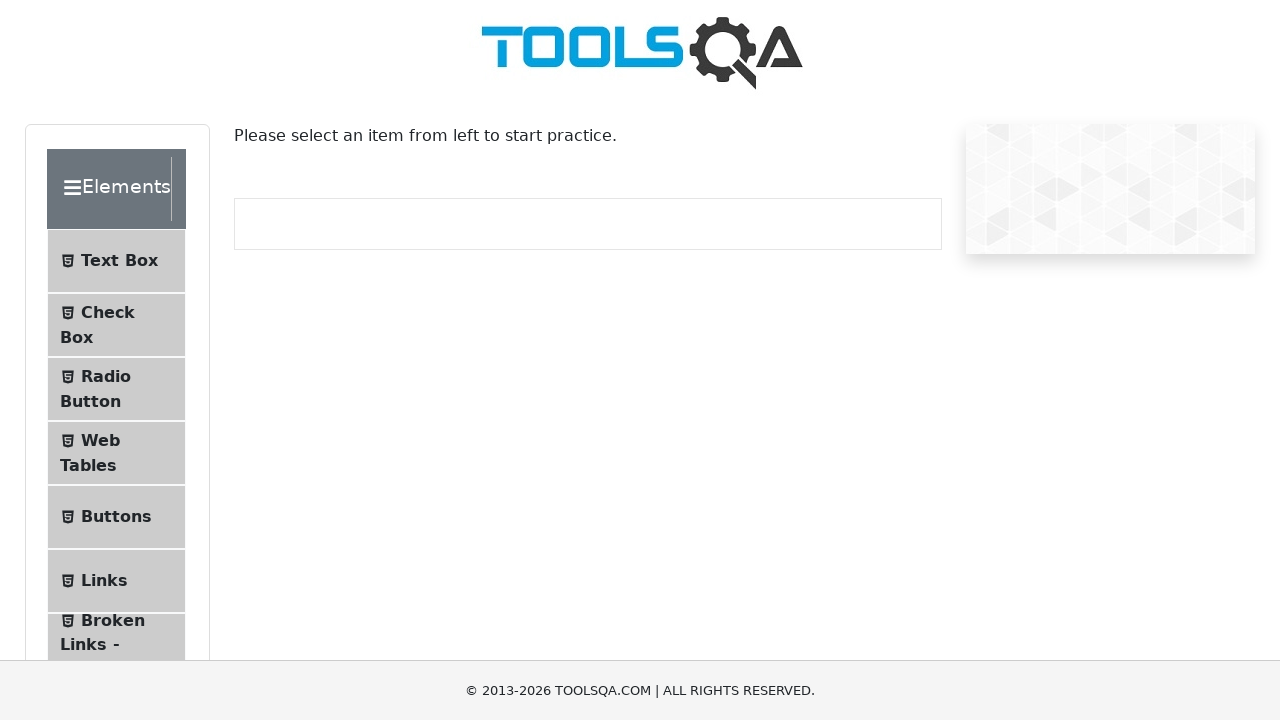

Clicked on Dynamic Properties menu item at (116, 360) on #item-8:visible
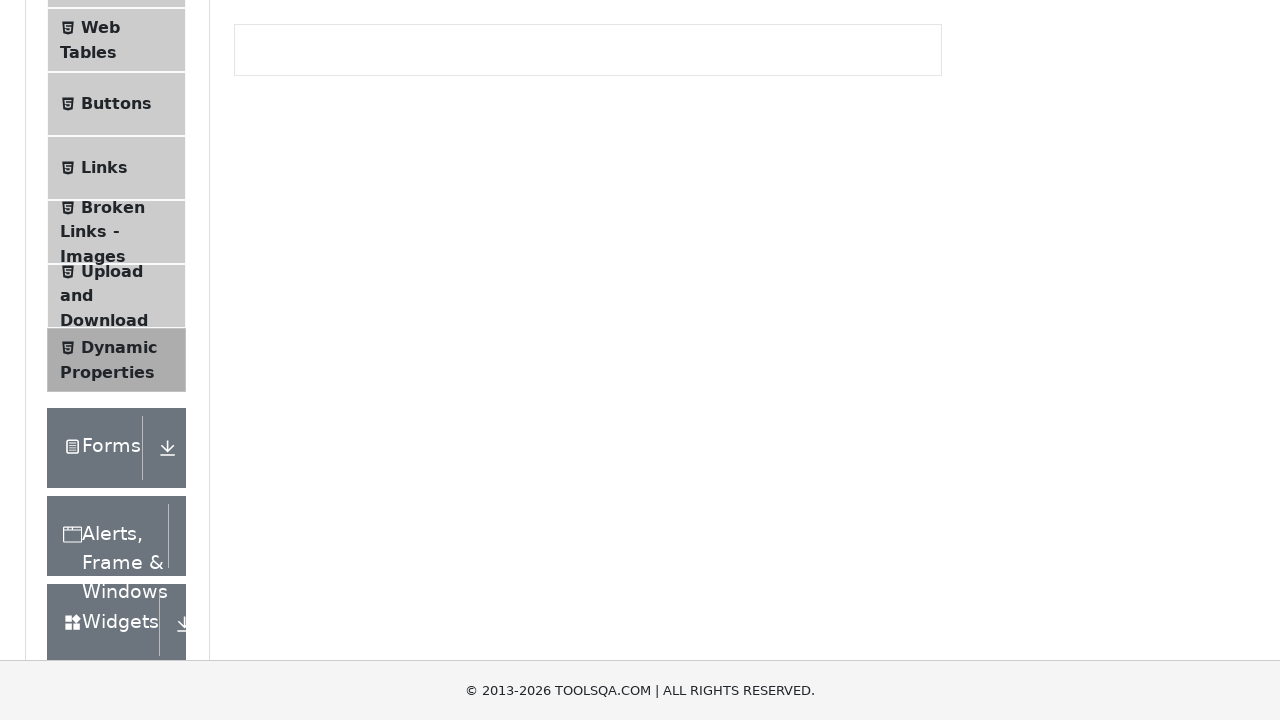

Waited for button to become enabled after 5 second delay
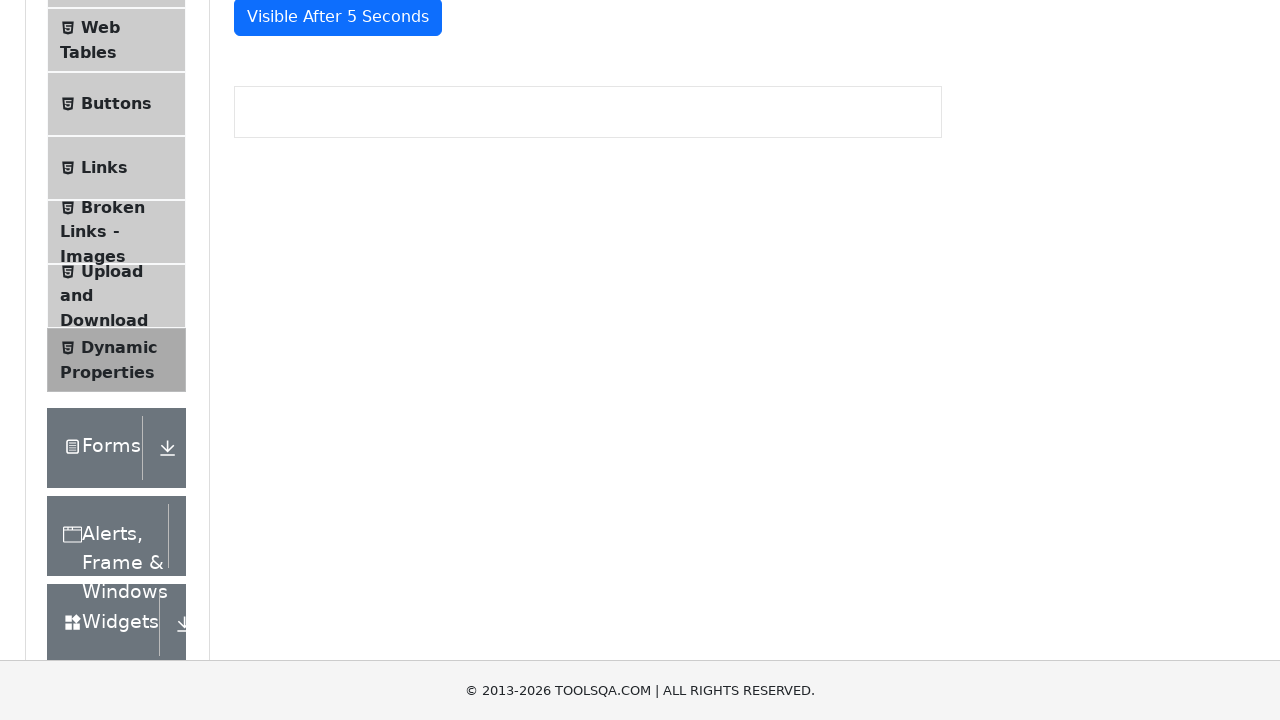

Waited for button to become visible
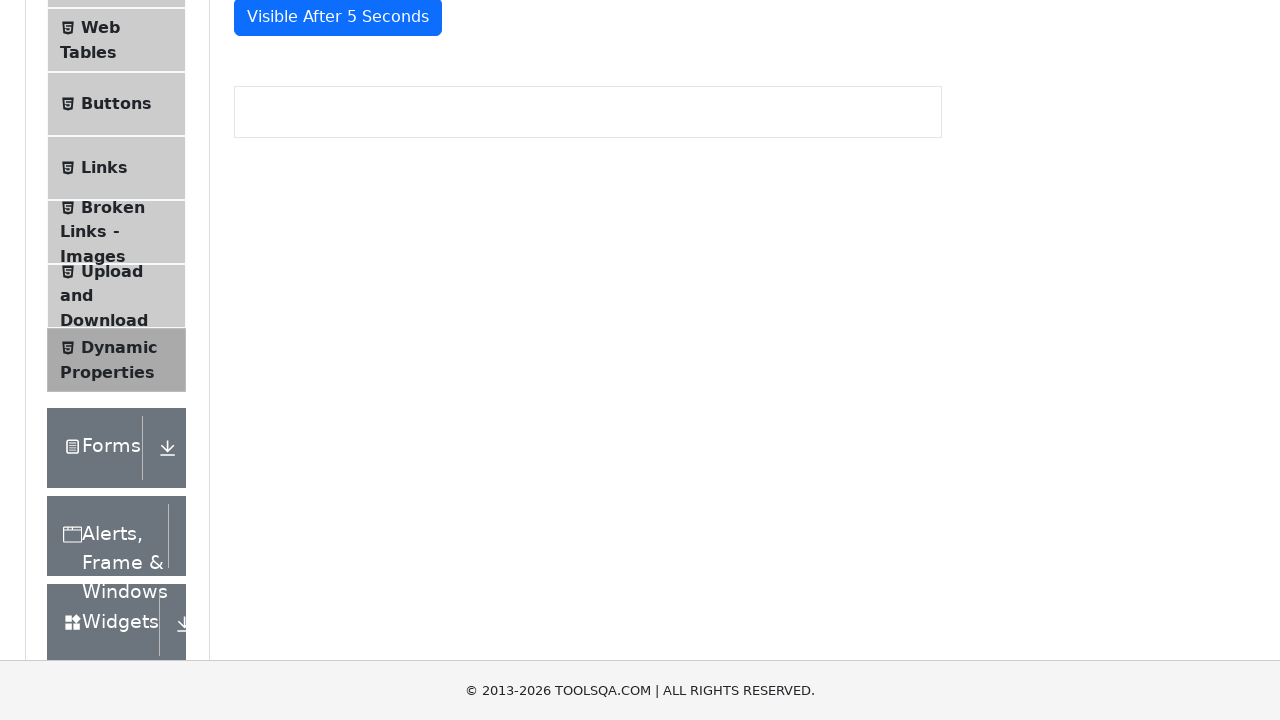

Waited for color change element to turn red (rgb(220, 53, 69))
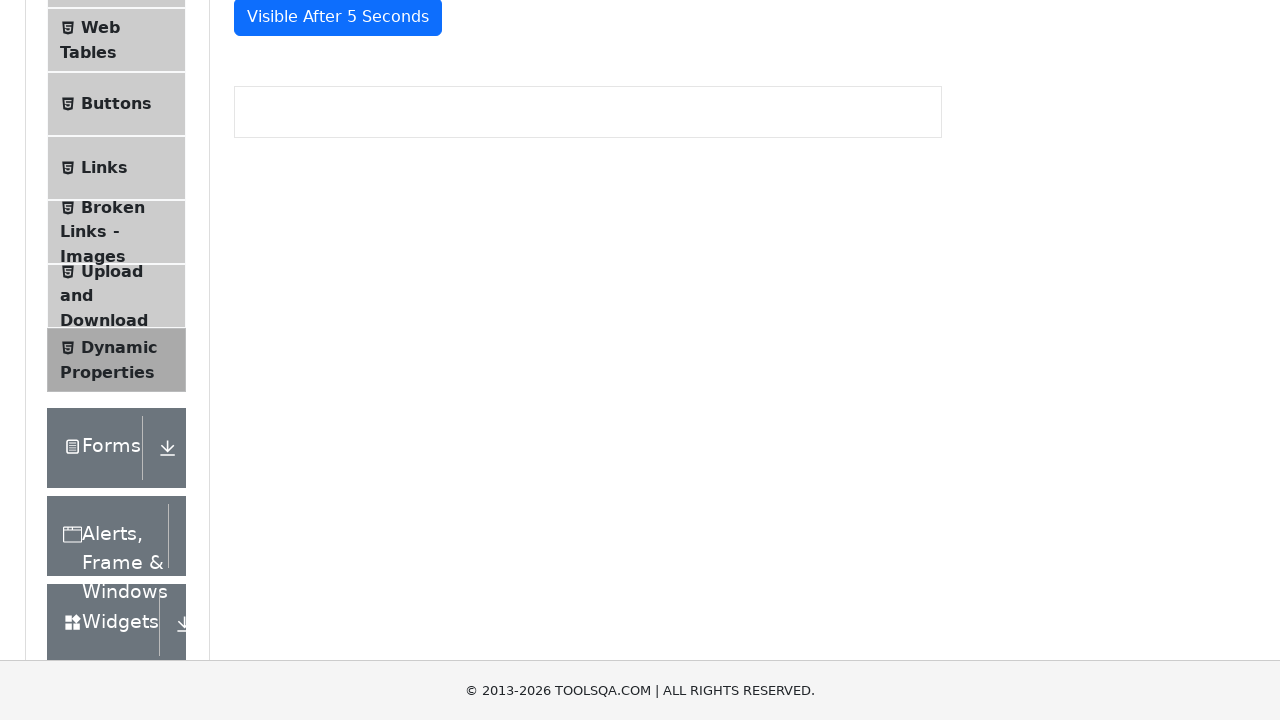

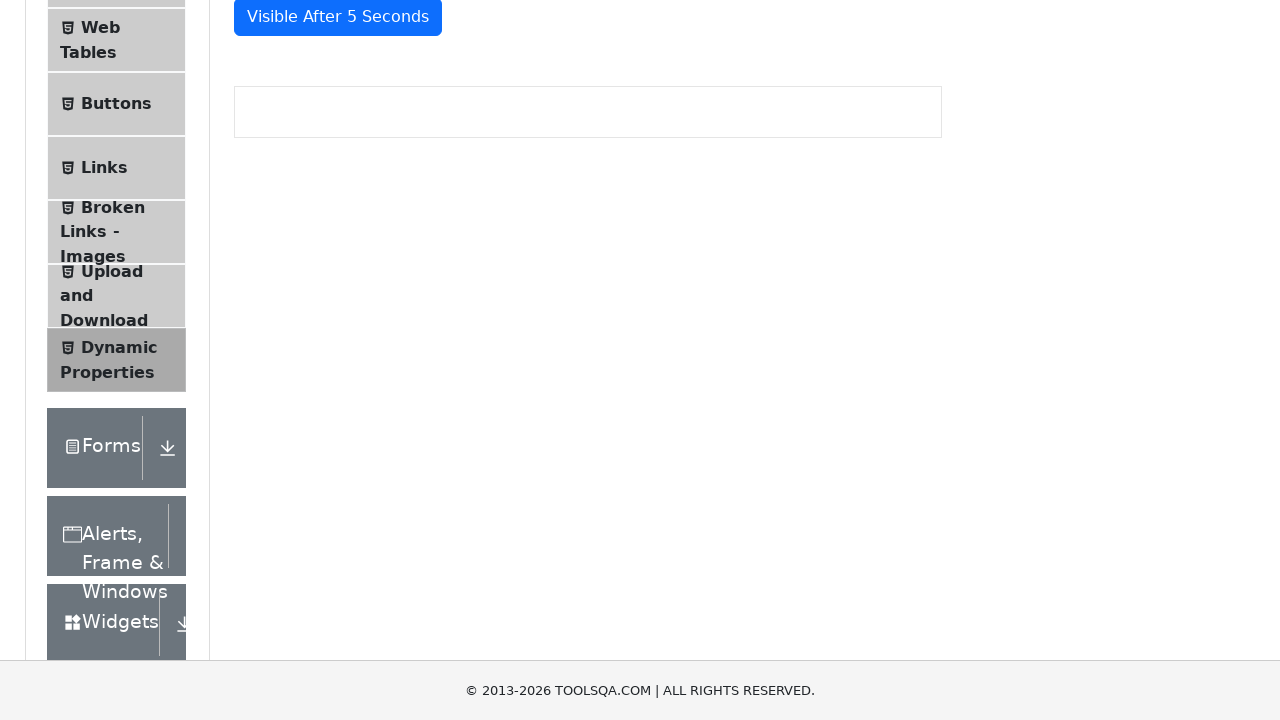